Tests finding elements within a parent element by first locating a form, then finding and filling an input field within that form

Starting URL: http://sahitest.com/demo/linkTest.htm

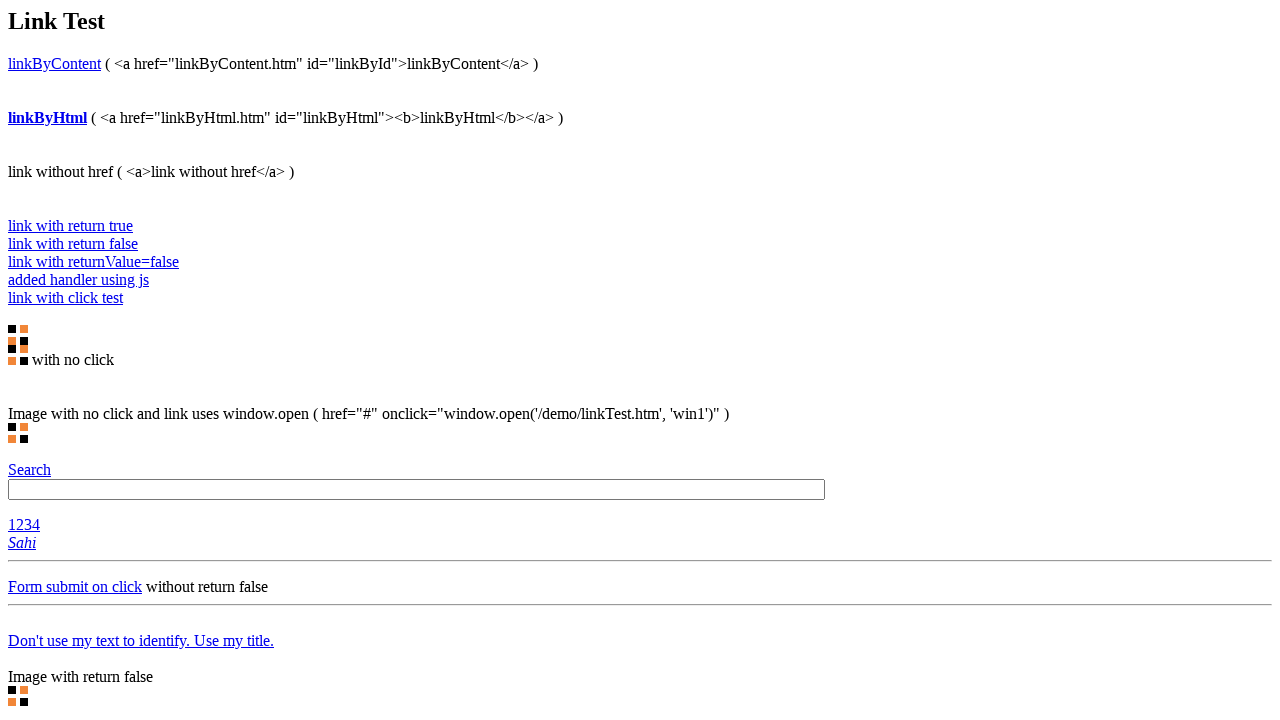

Navigated to http://sahitest.com/demo/linkTest.htm
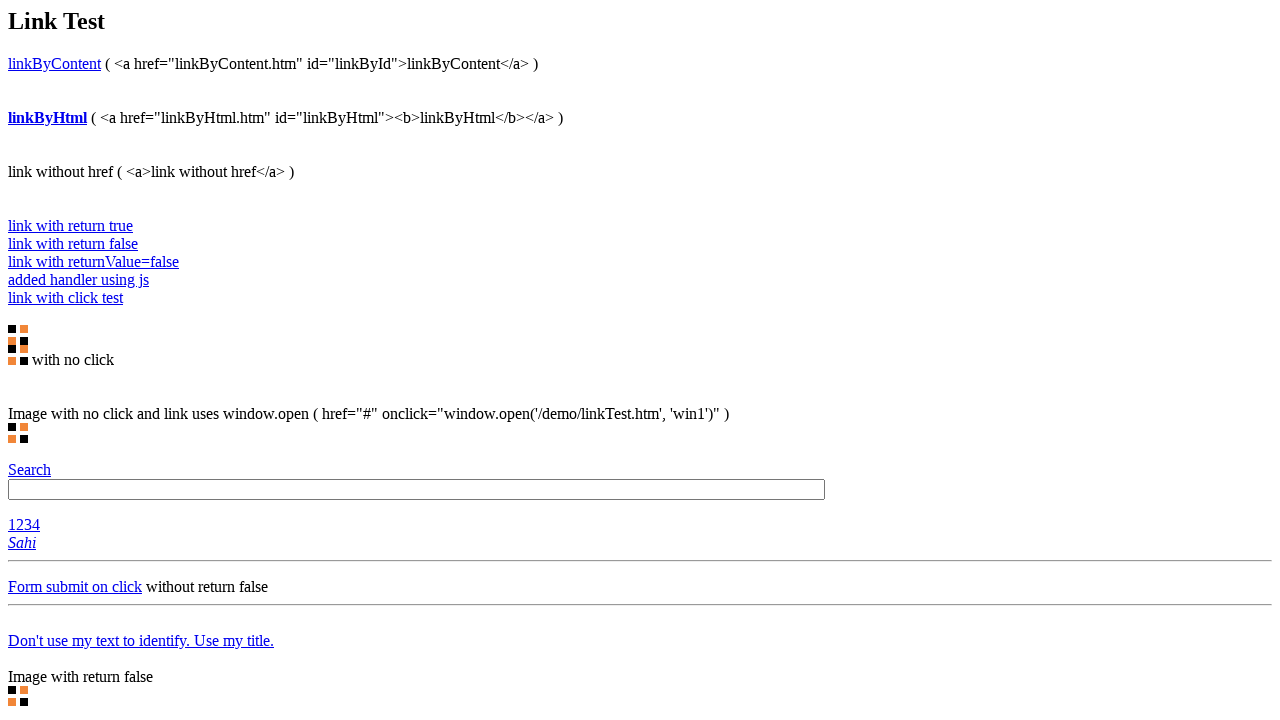

Located form element using xpath /html/body/form[1]
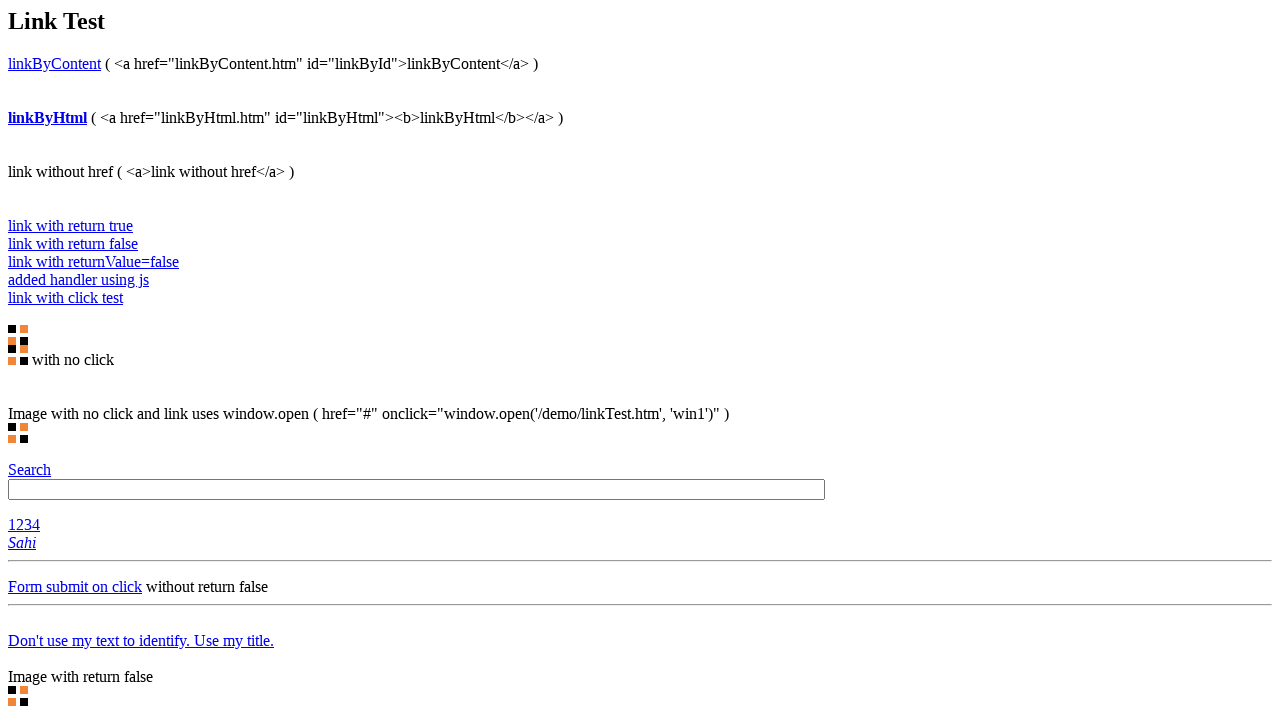

Filled input field #t1 within form with 'hahaha' on xpath=/html/body/form[1] >> #t1
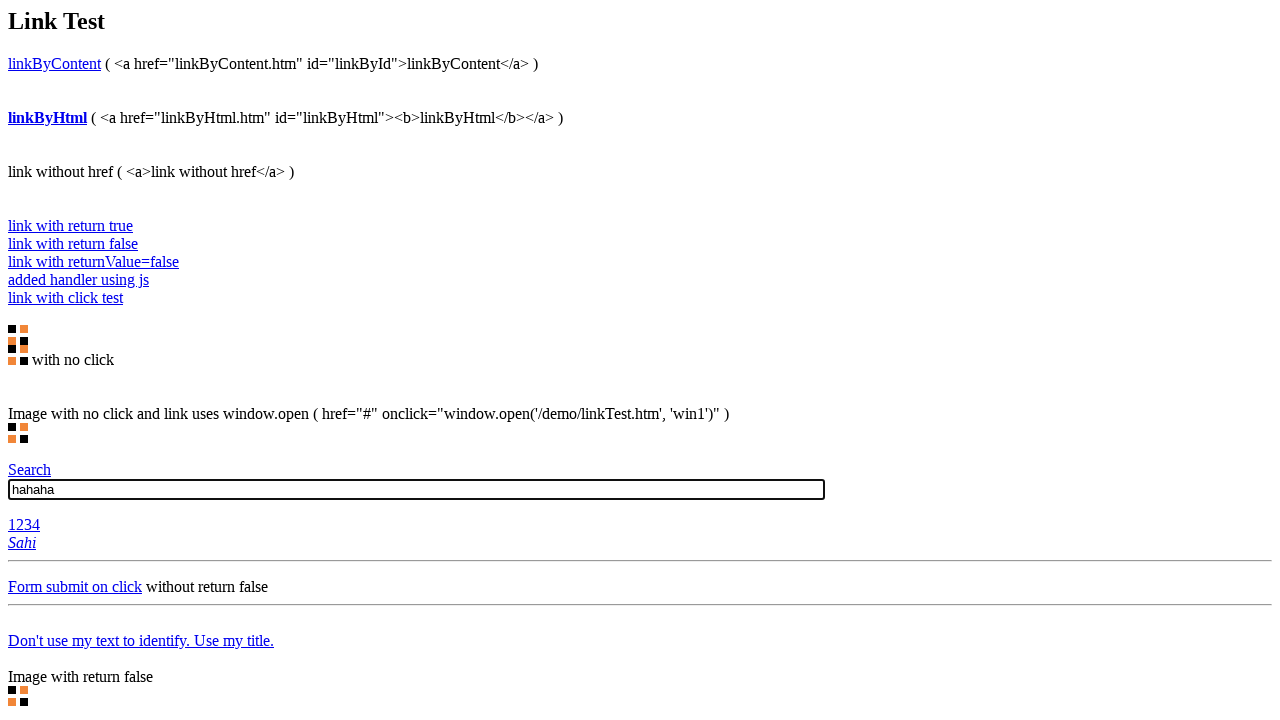

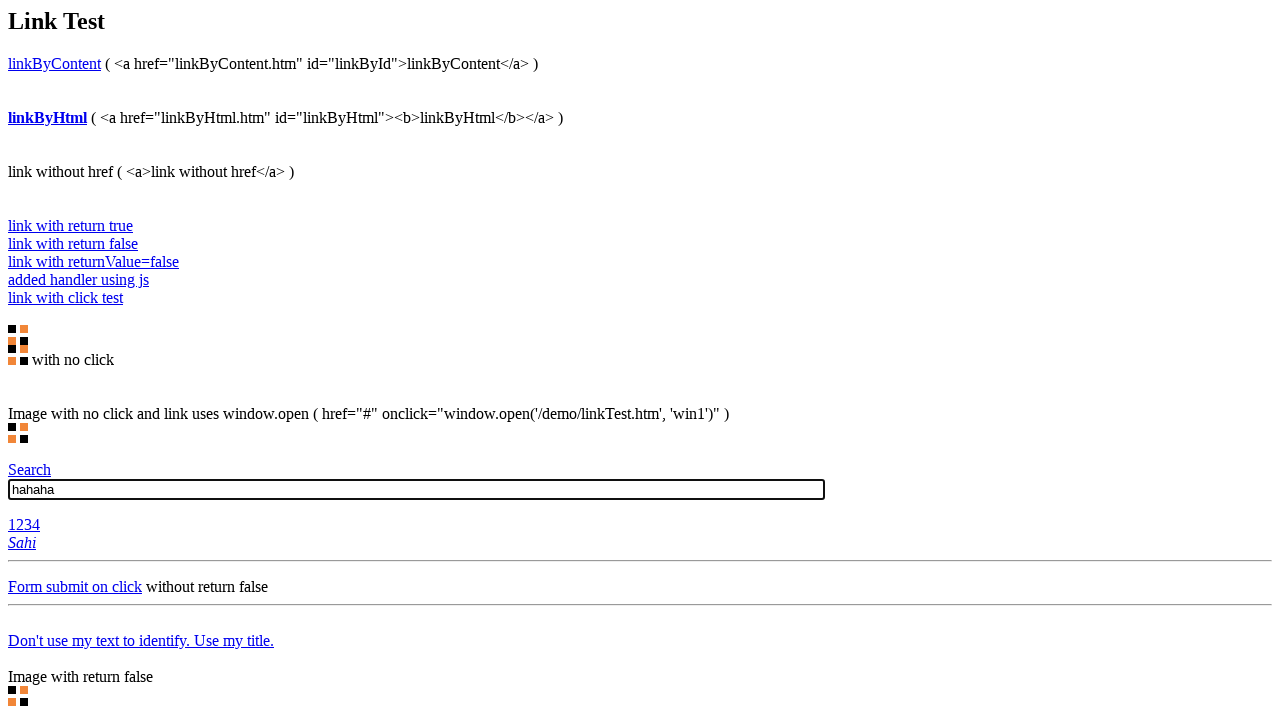